Tests jQuery UI autocomplete functionality by typing a character and selecting from the dropdown suggestions

Starting URL: https://jqueryui.com/autocomplete/

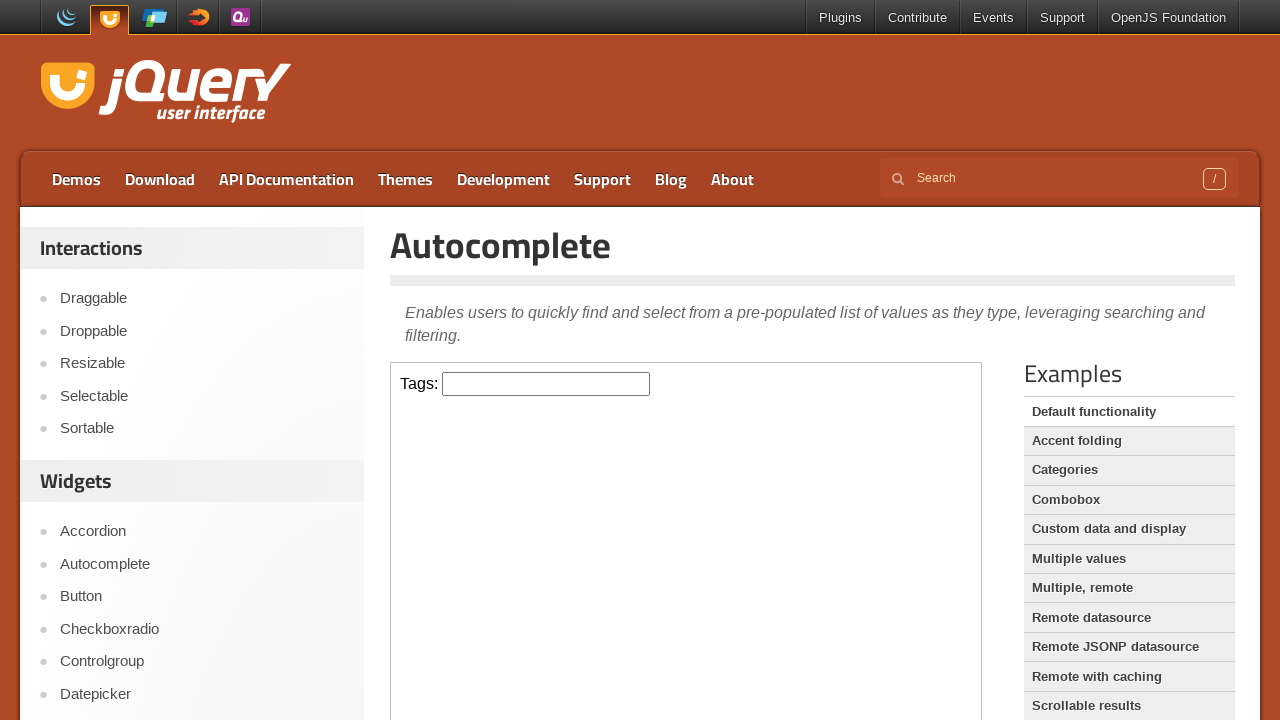

Clicked on the autocomplete input field in iframe at (546, 384) on iframe >> nth=0 >> internal:control=enter-frame >> #tags
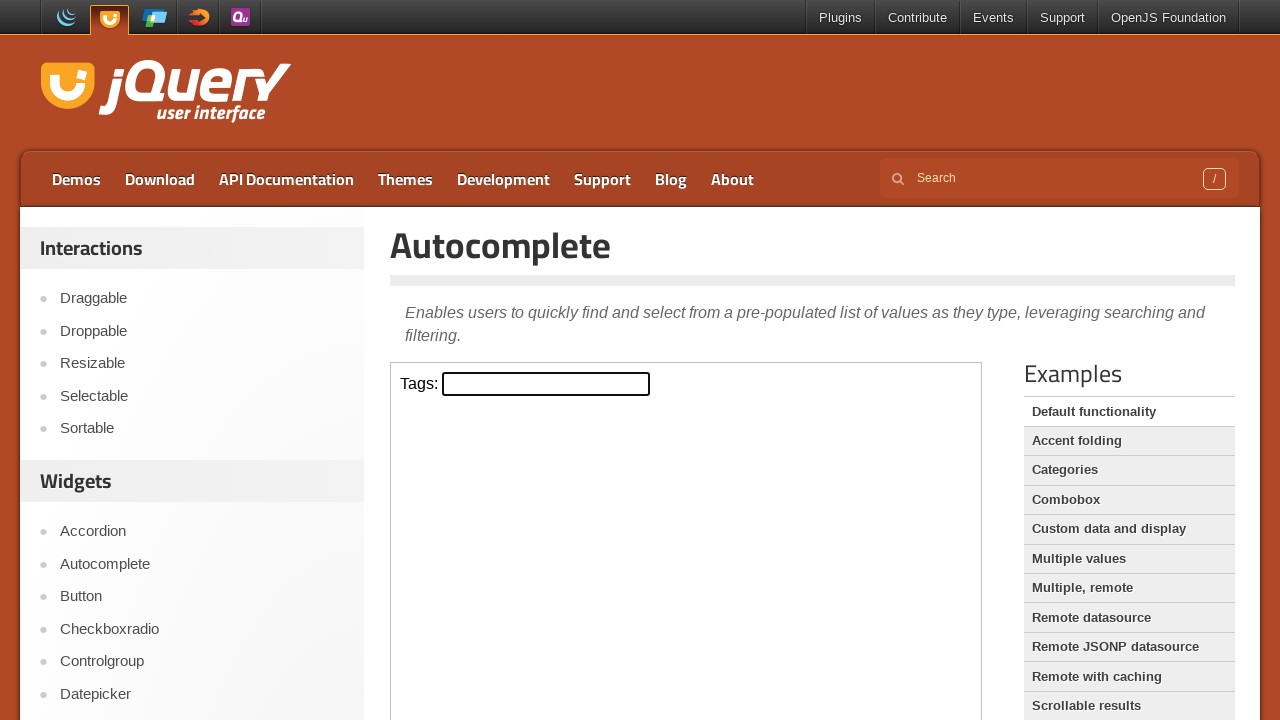

Typed 'j' in the autocomplete field to trigger suggestions on iframe >> nth=0 >> internal:control=enter-frame >> #tags
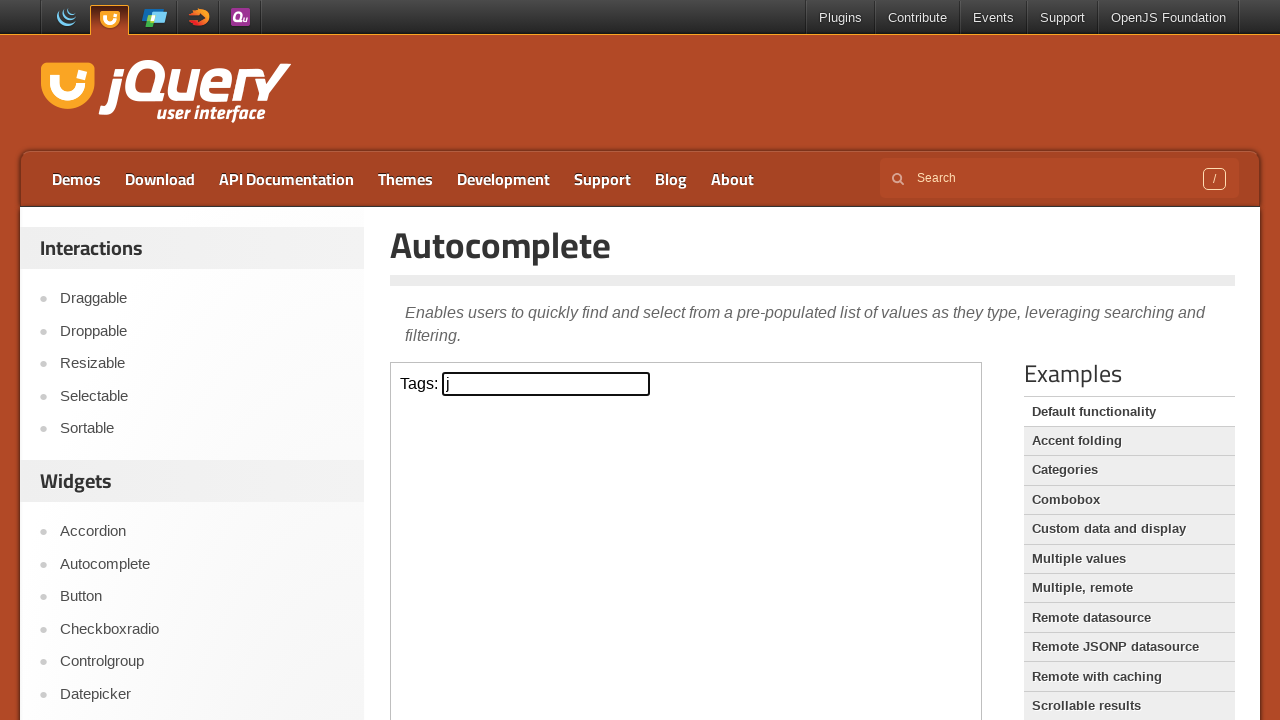

Waited for autocomplete dropdown to appear
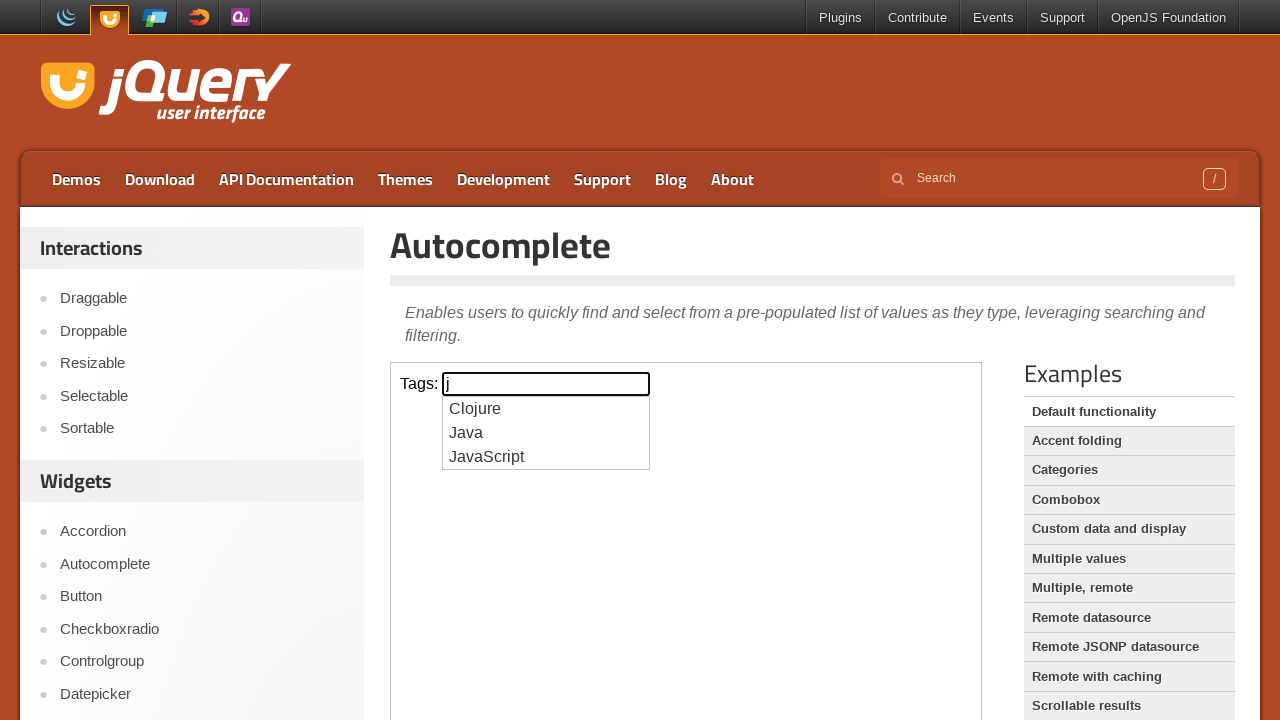

Retrieved all autocomplete suggestion items
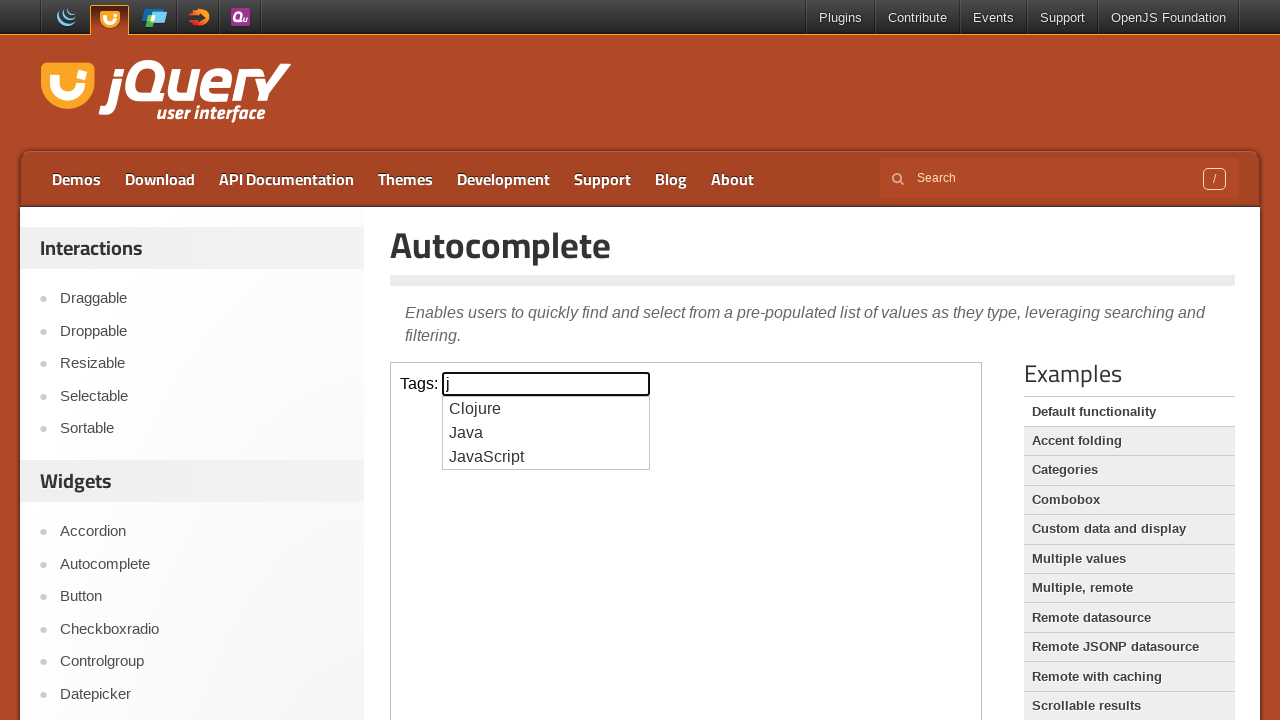

Selected 'JavaScript' from autocomplete suggestions at (546, 457) on iframe >> nth=0 >> internal:control=enter-frame >> xpath=//ul[@id='ui-id-1']//li
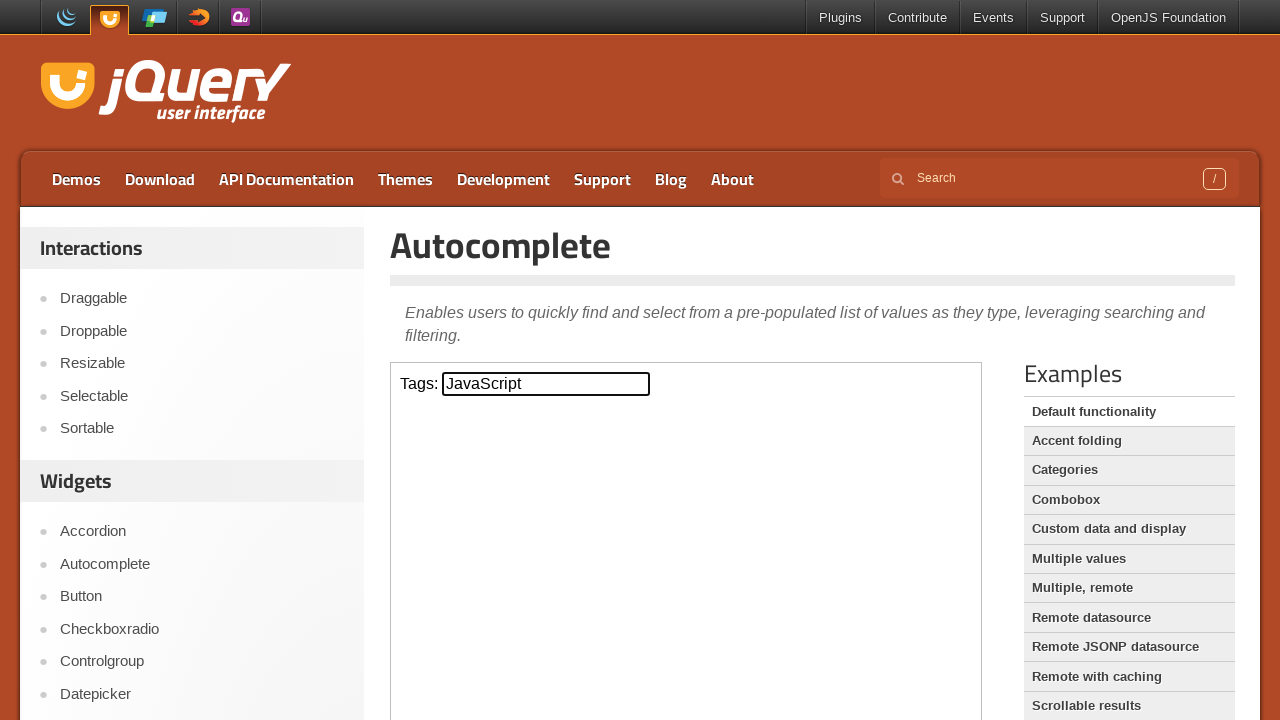

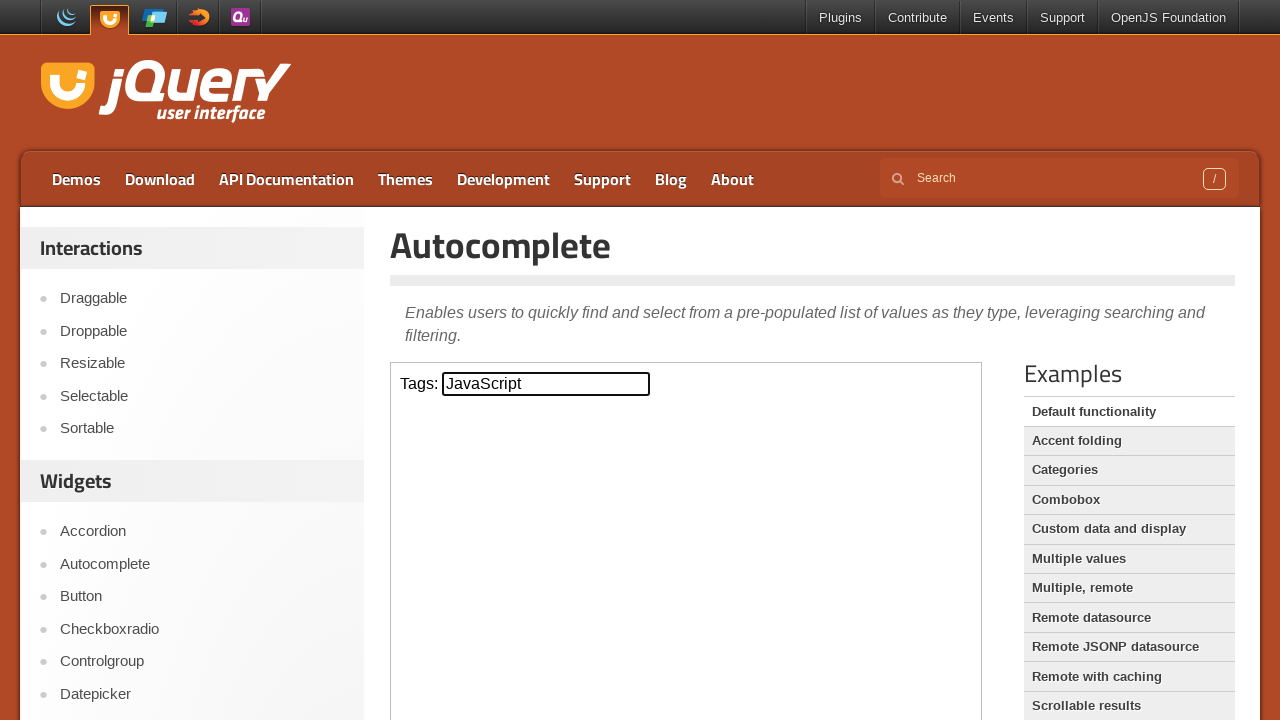